Tests an explicit wait scenario where the script waits for a price to reach $100, clicks a button, then calculates a mathematical answer based on a displayed value and submits the form.

Starting URL: http://suninjuly.github.io/explicit_wait2.html

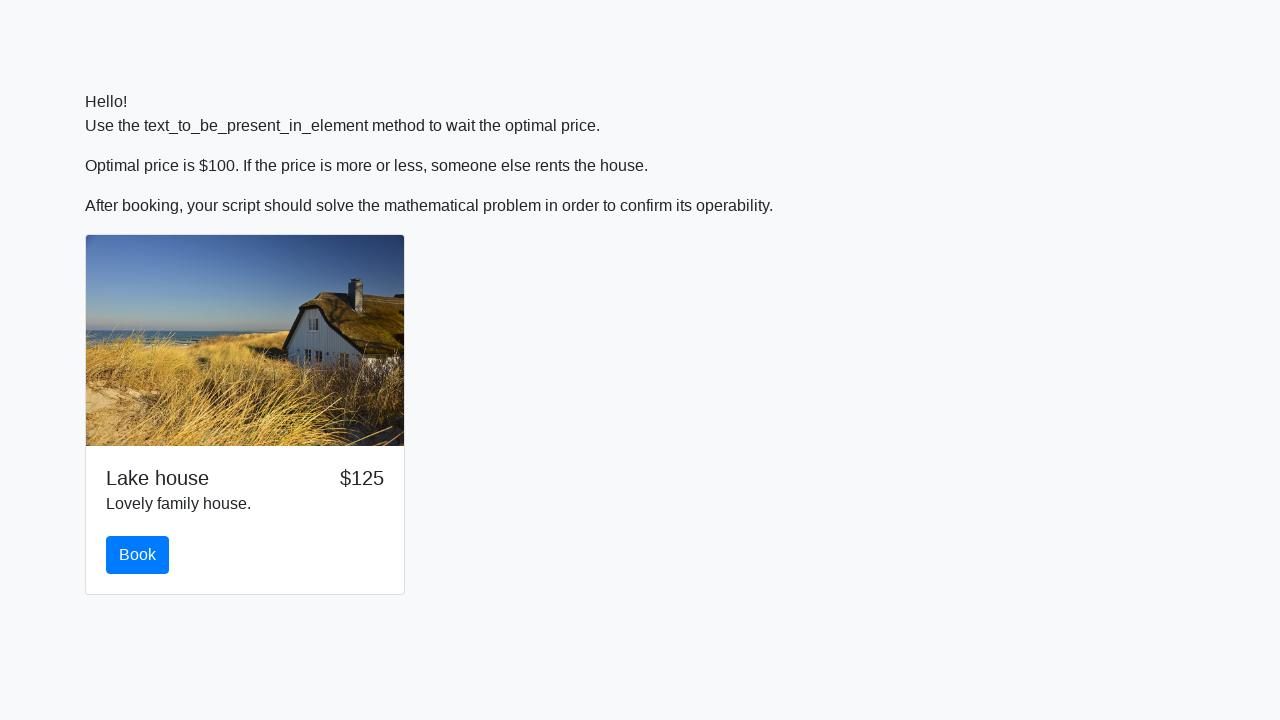

Waited for price to reach $100
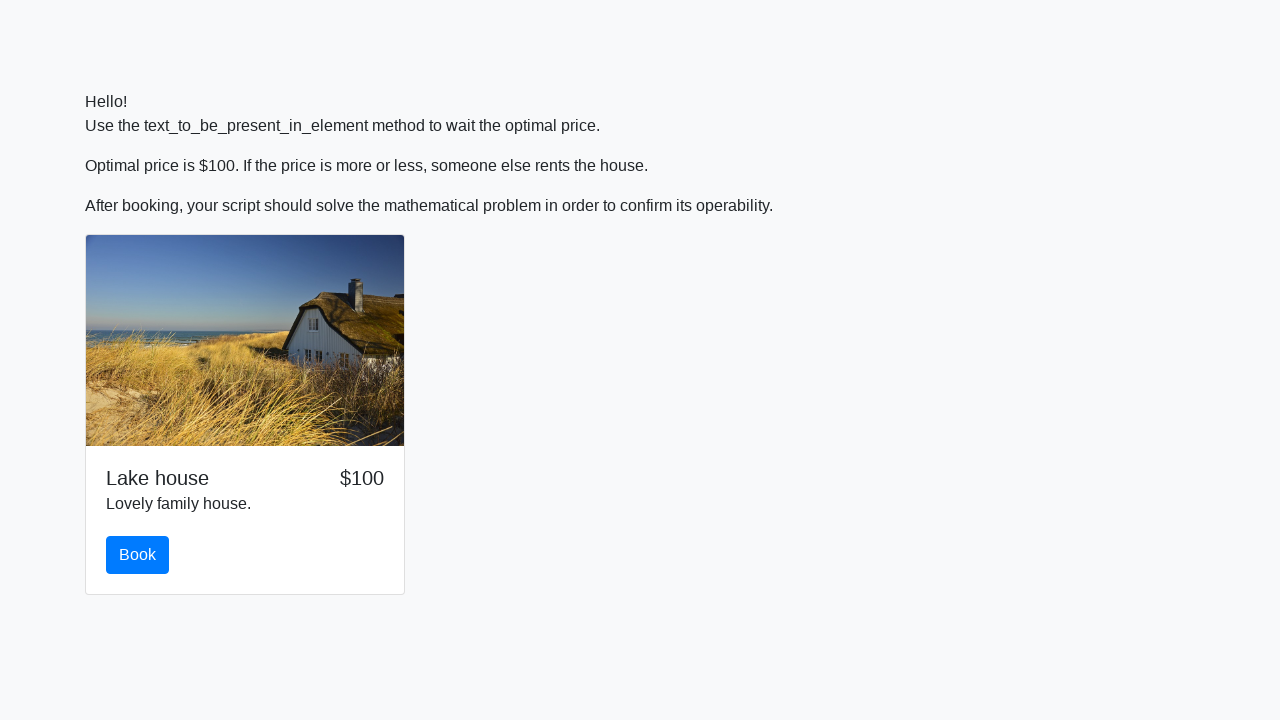

Clicked button to proceed after price reached $100 at (138, 555) on button.btn
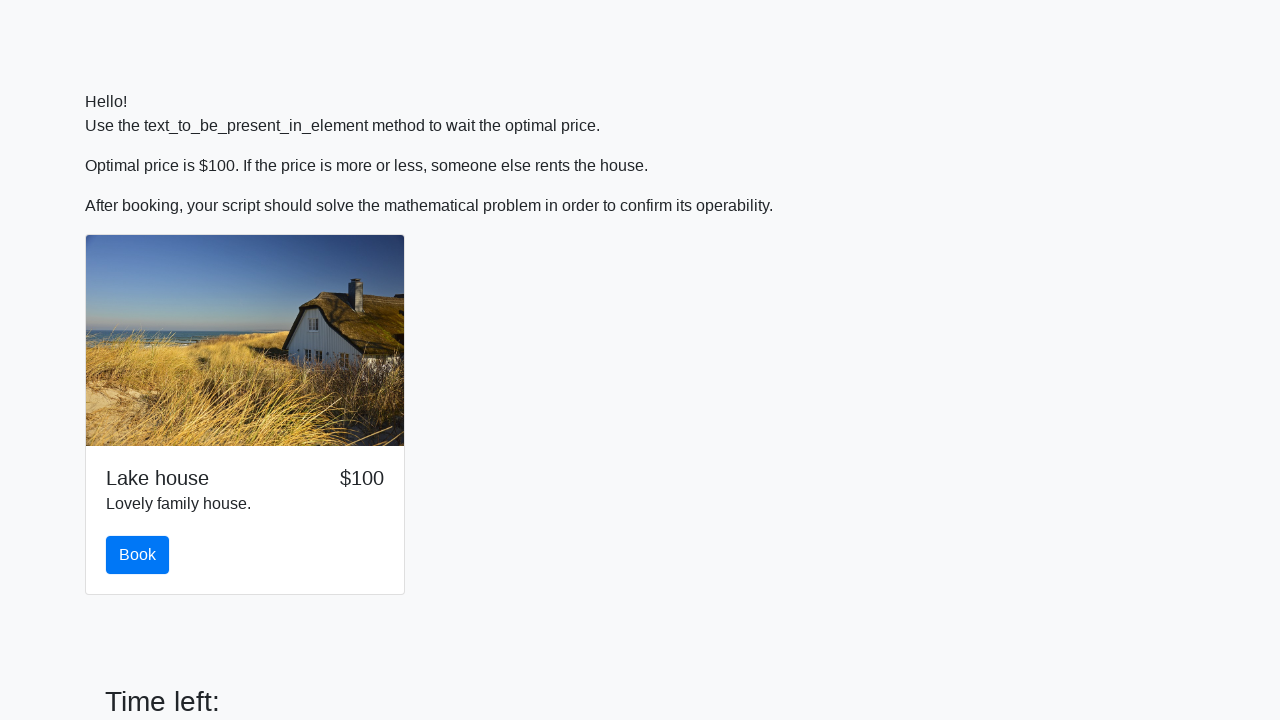

Retrieved input value: 390
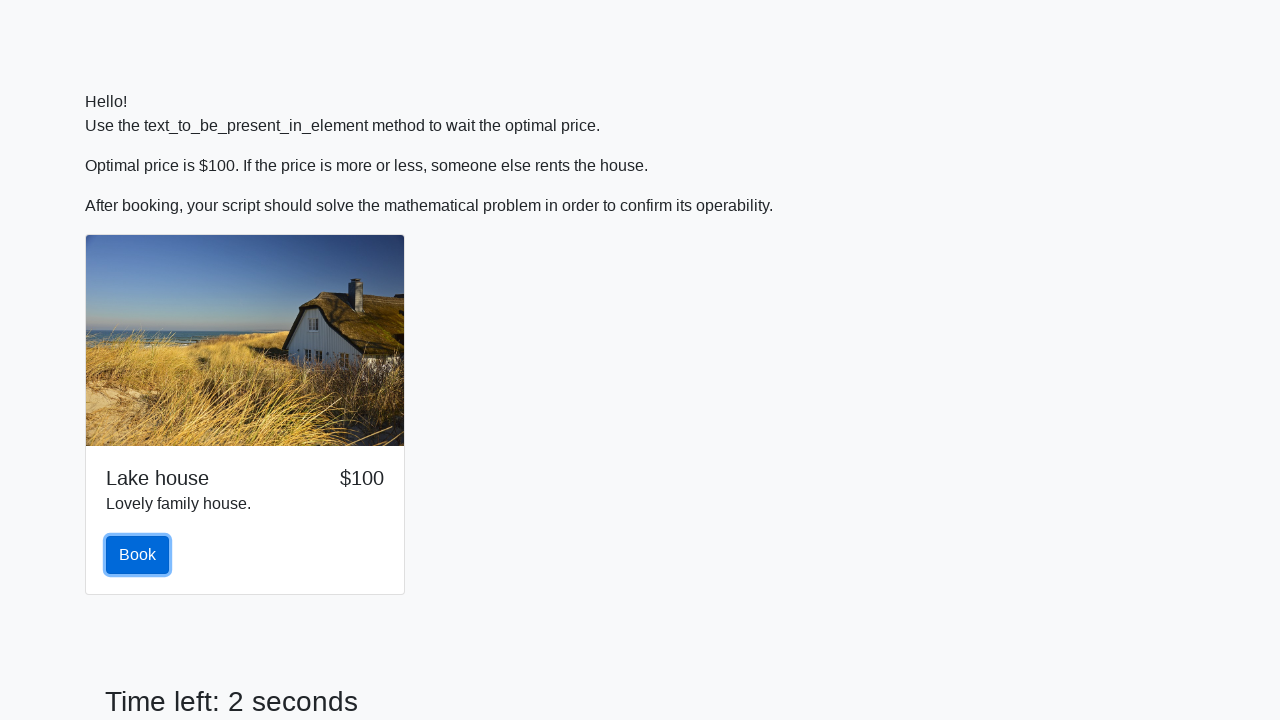

Calculated mathematical answer: 1.6367648912960622
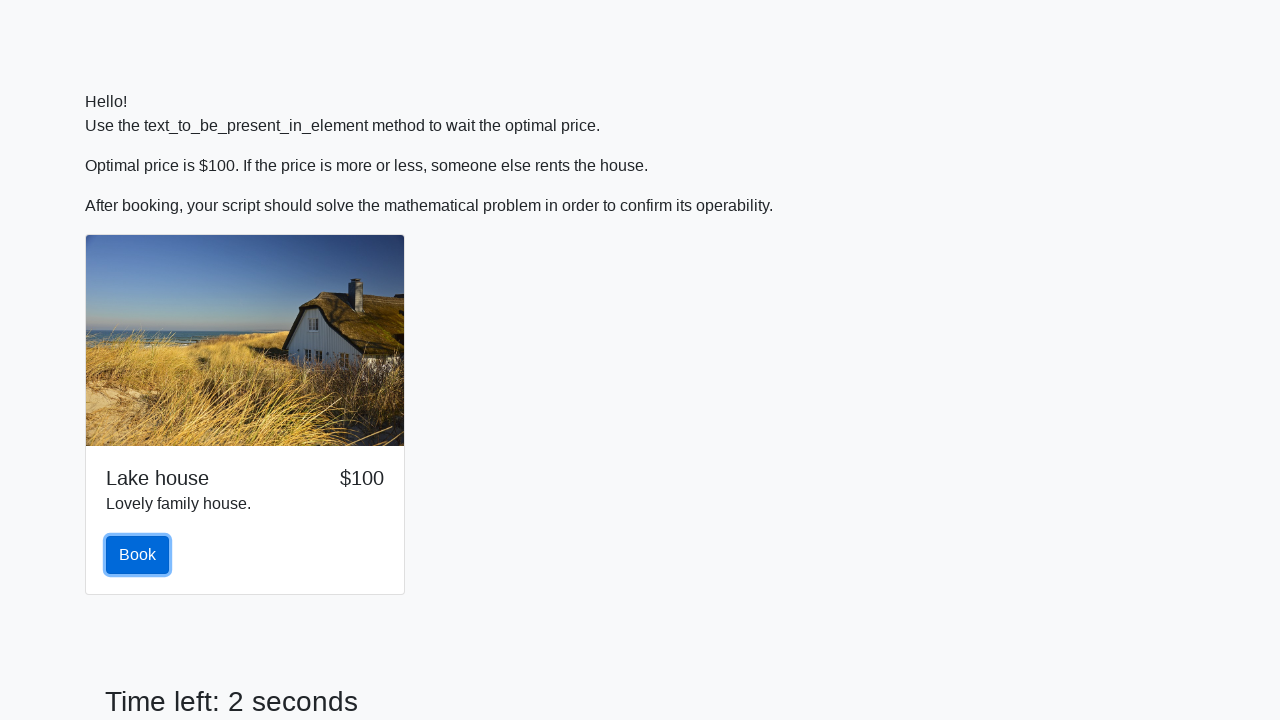

Filled answer field with calculated value: 1.6367648912960622 on #answer
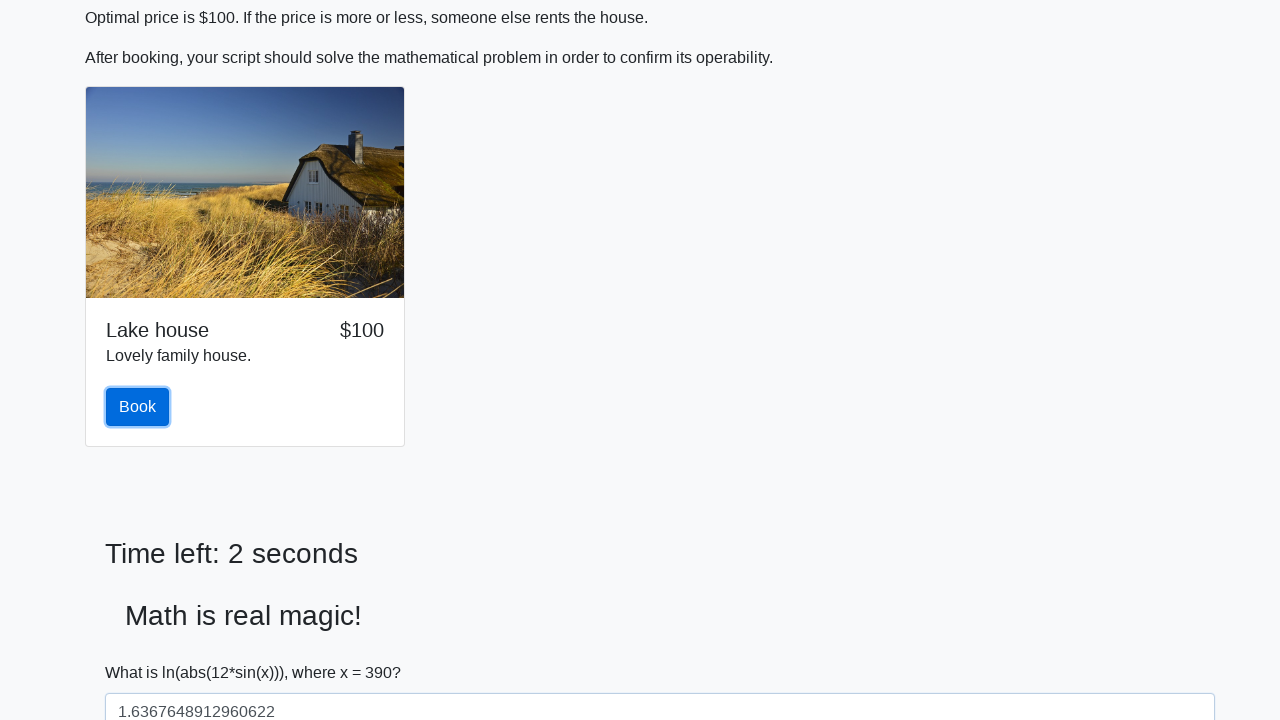

Clicked solve button to submit form at (143, 651) on #solve
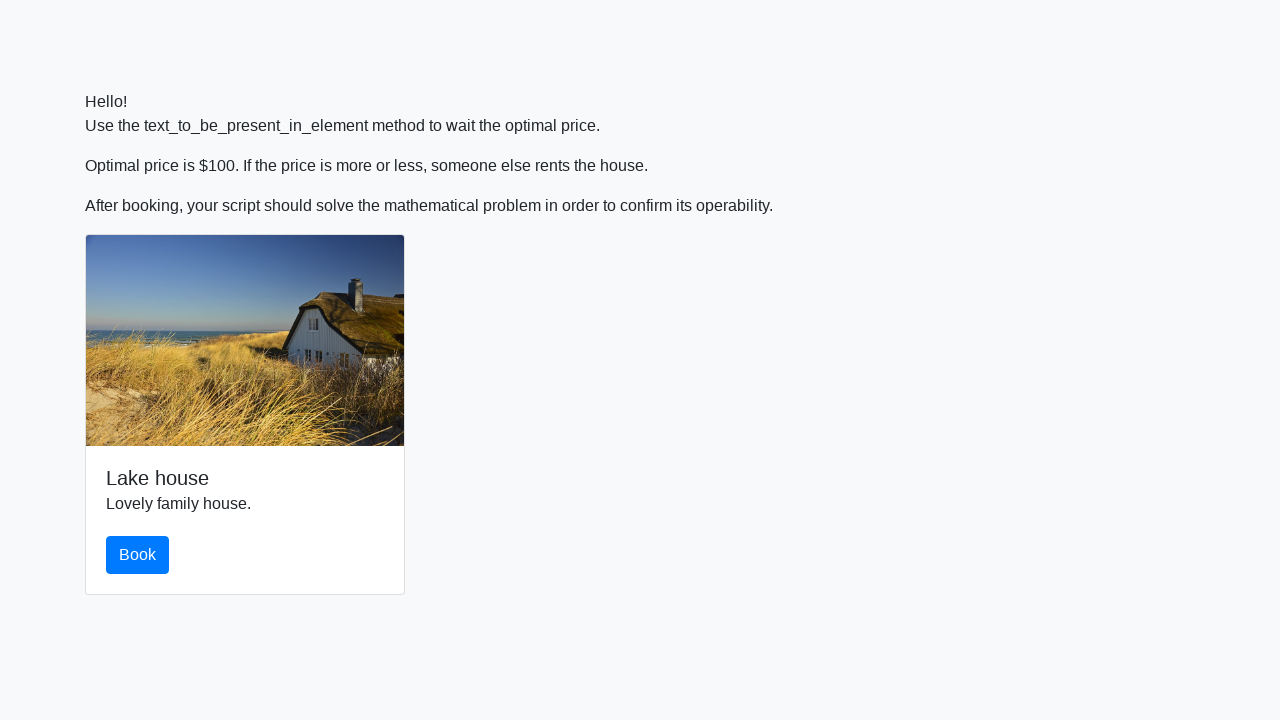

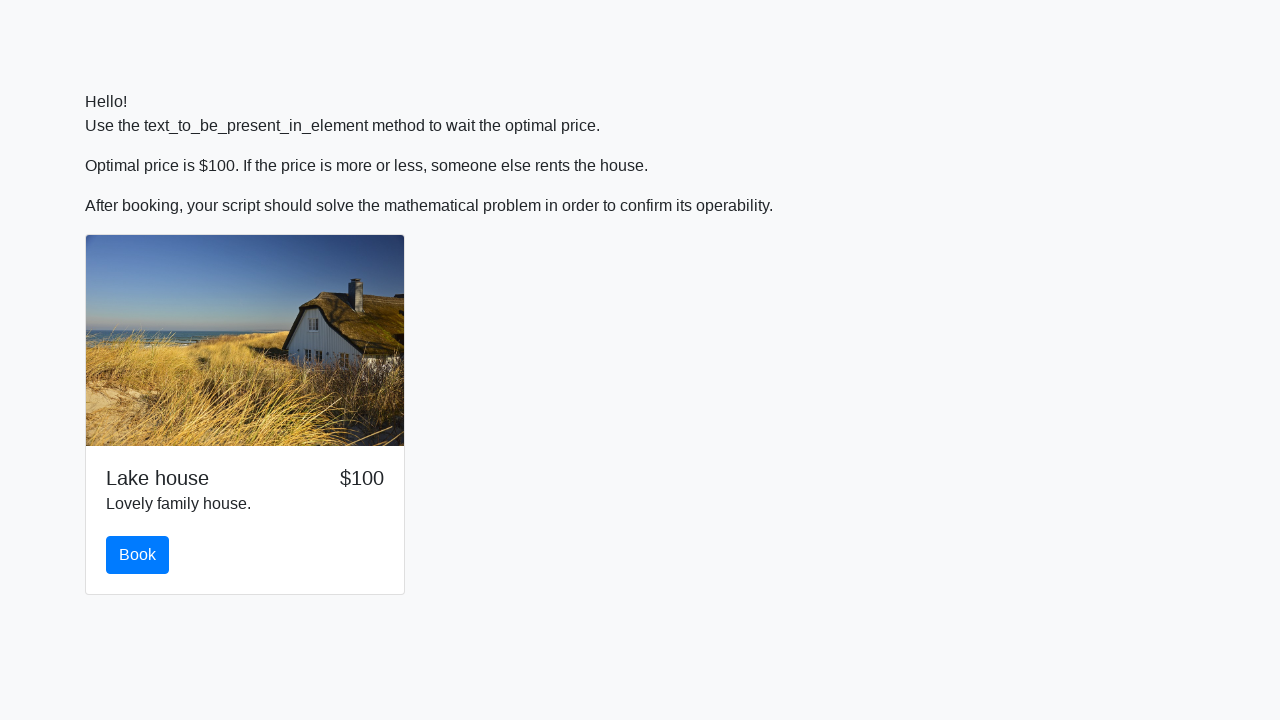